Tests radio button selection functionality by clicking on Red and Football radio buttons if they are not already selected, then verifies they are selected

Starting URL: https://testcenter.techproeducation.com/index.php?page=radio-buttons

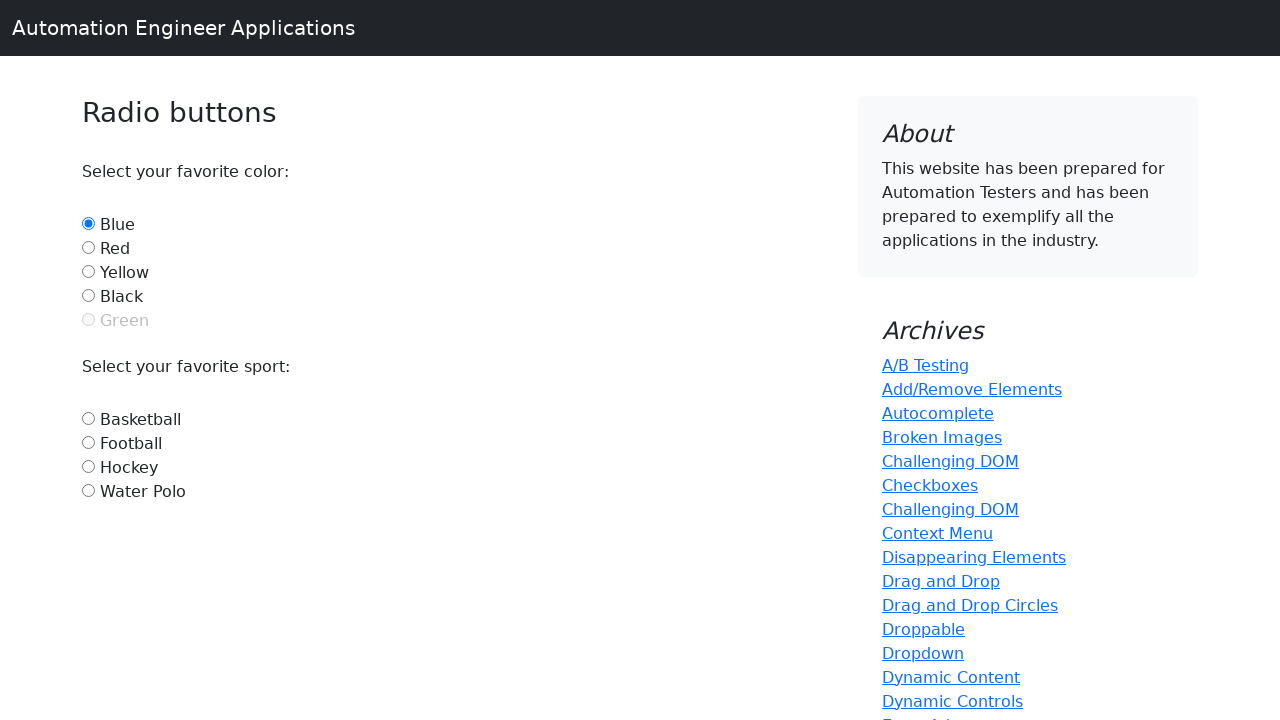

Navigated to radio buttons test page
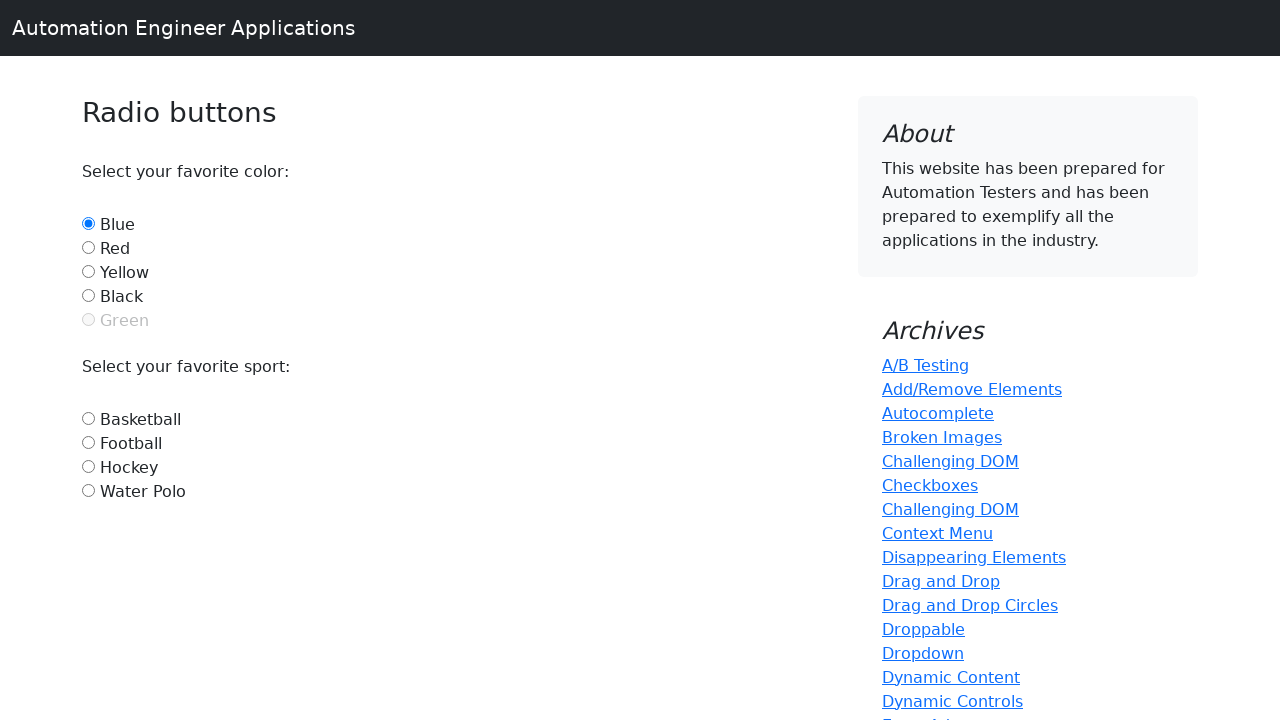

Located Red radio button
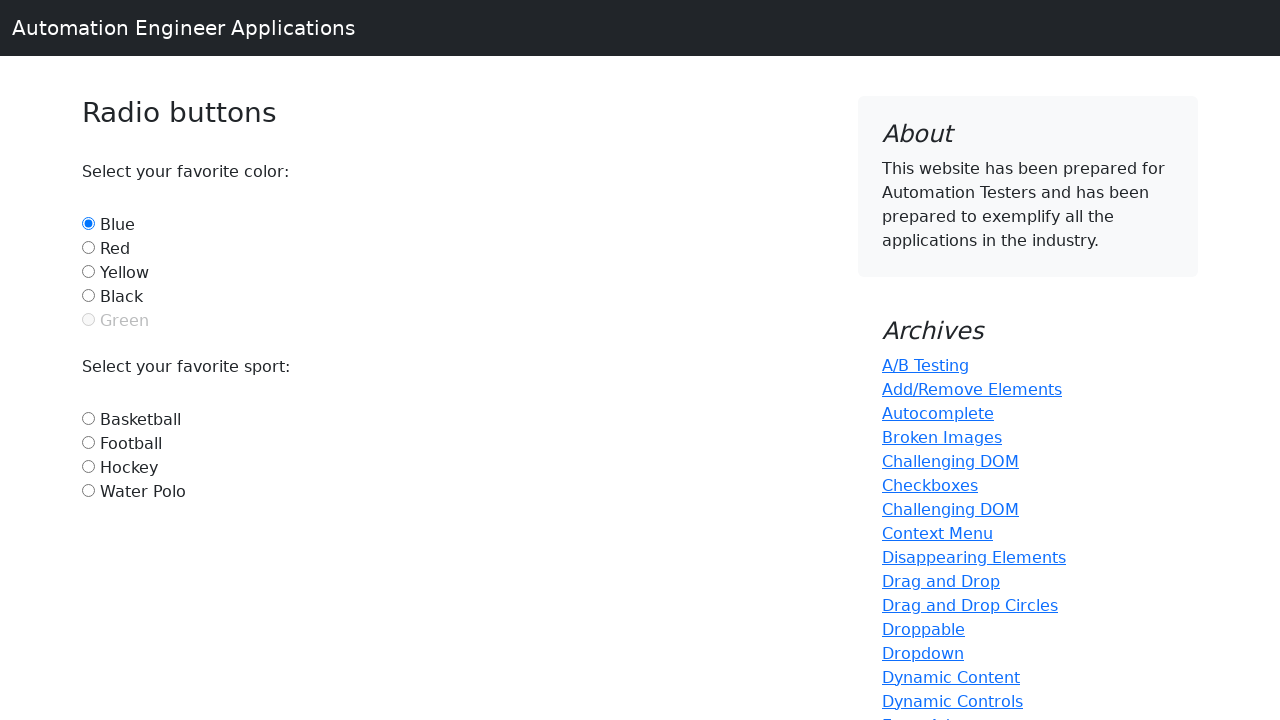

Clicked Red radio button as it was not selected at (88, 247) on #red
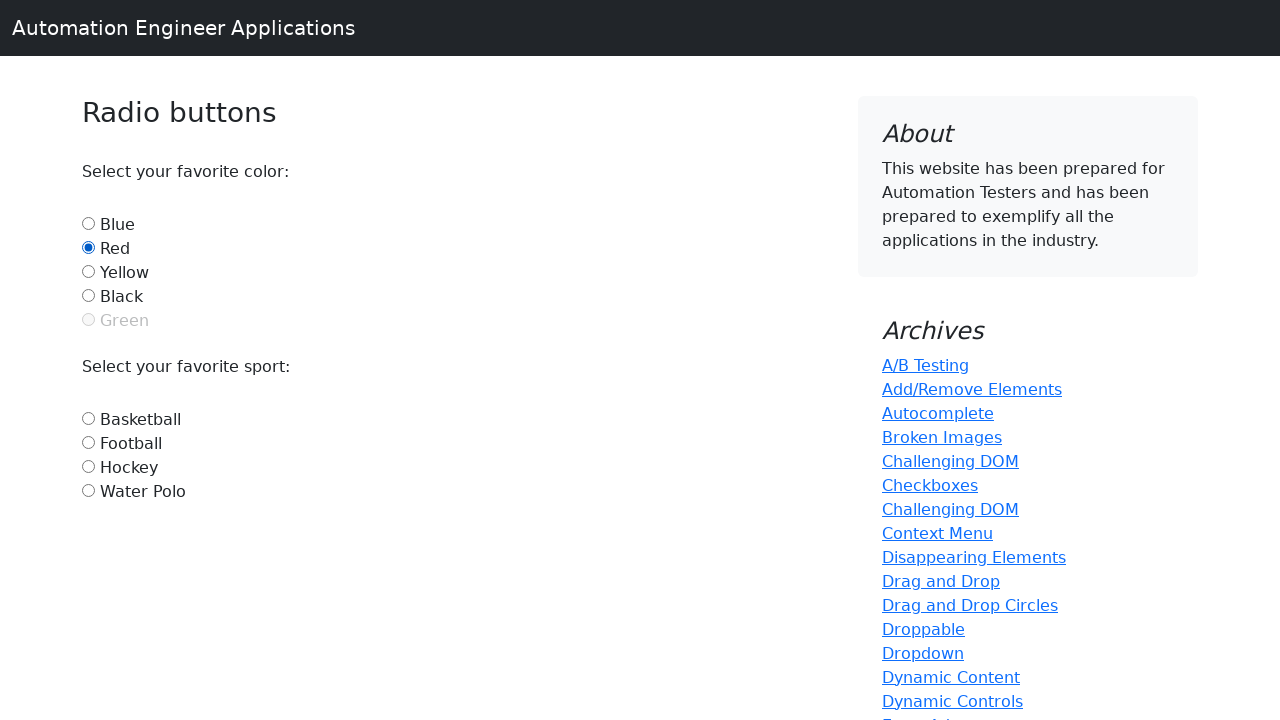

Located Football radio button
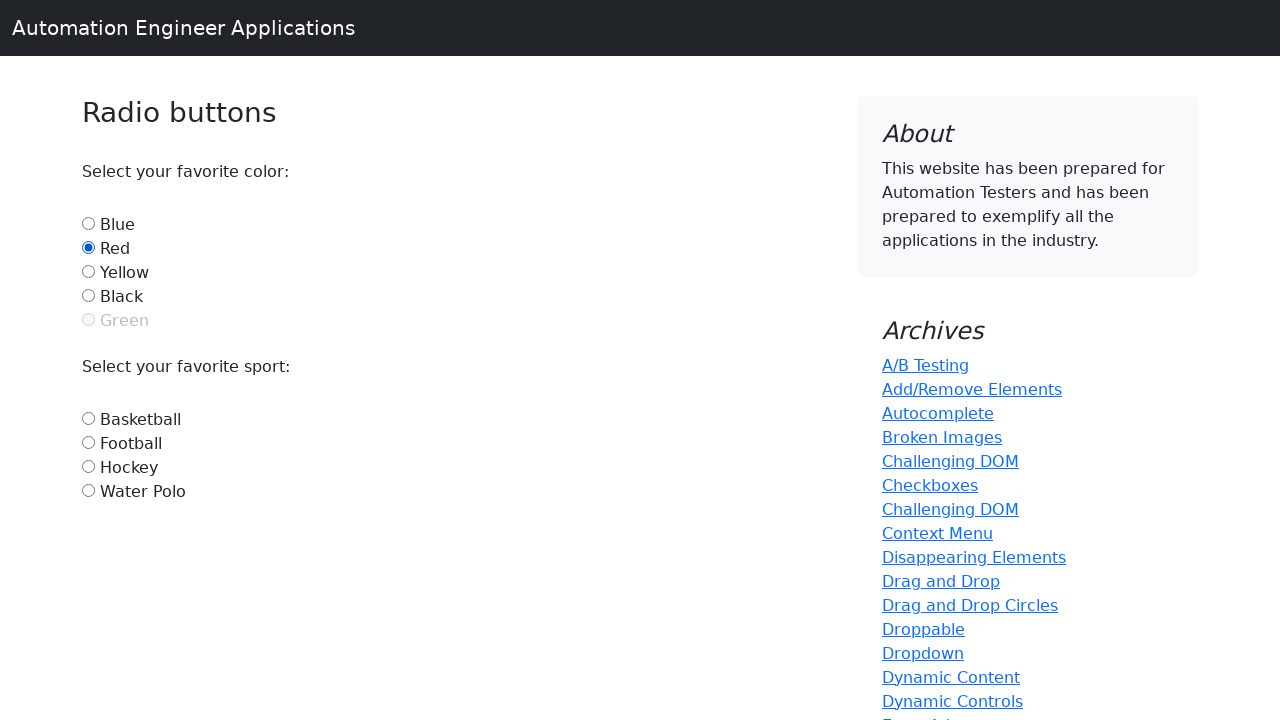

Clicked Football radio button as it was not selected at (88, 442) on #football
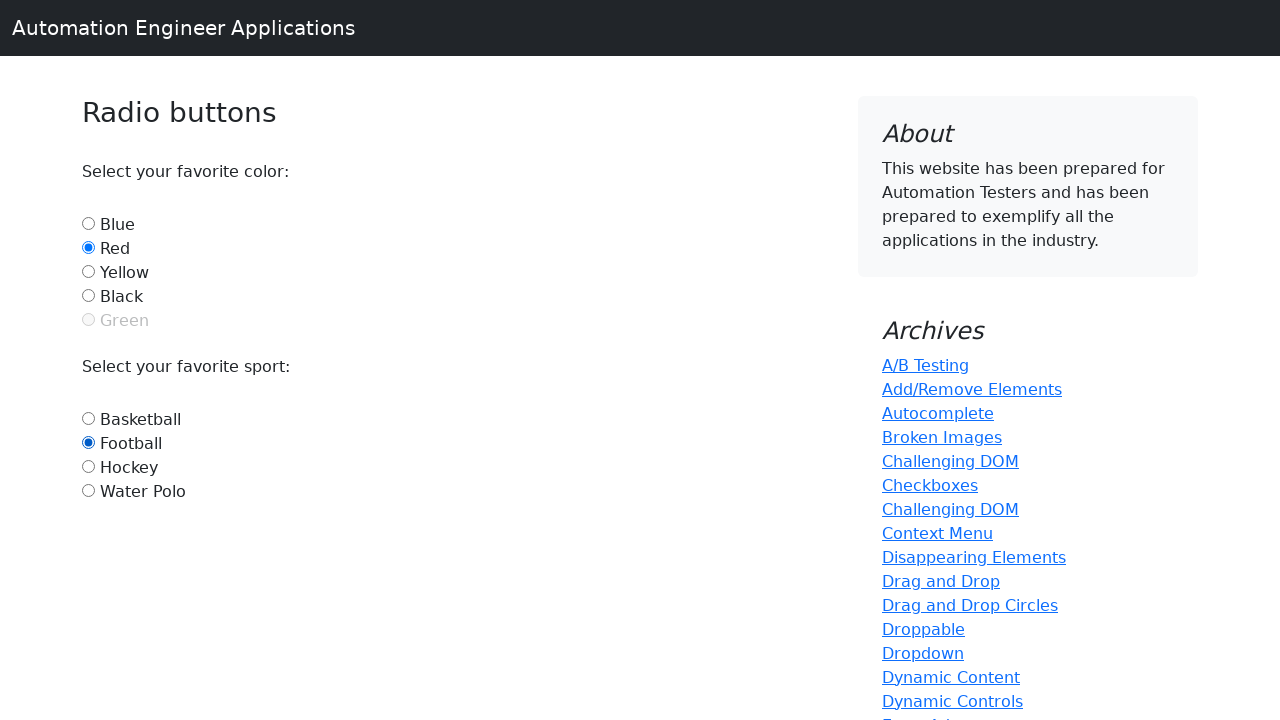

Verified Red radio button is selected
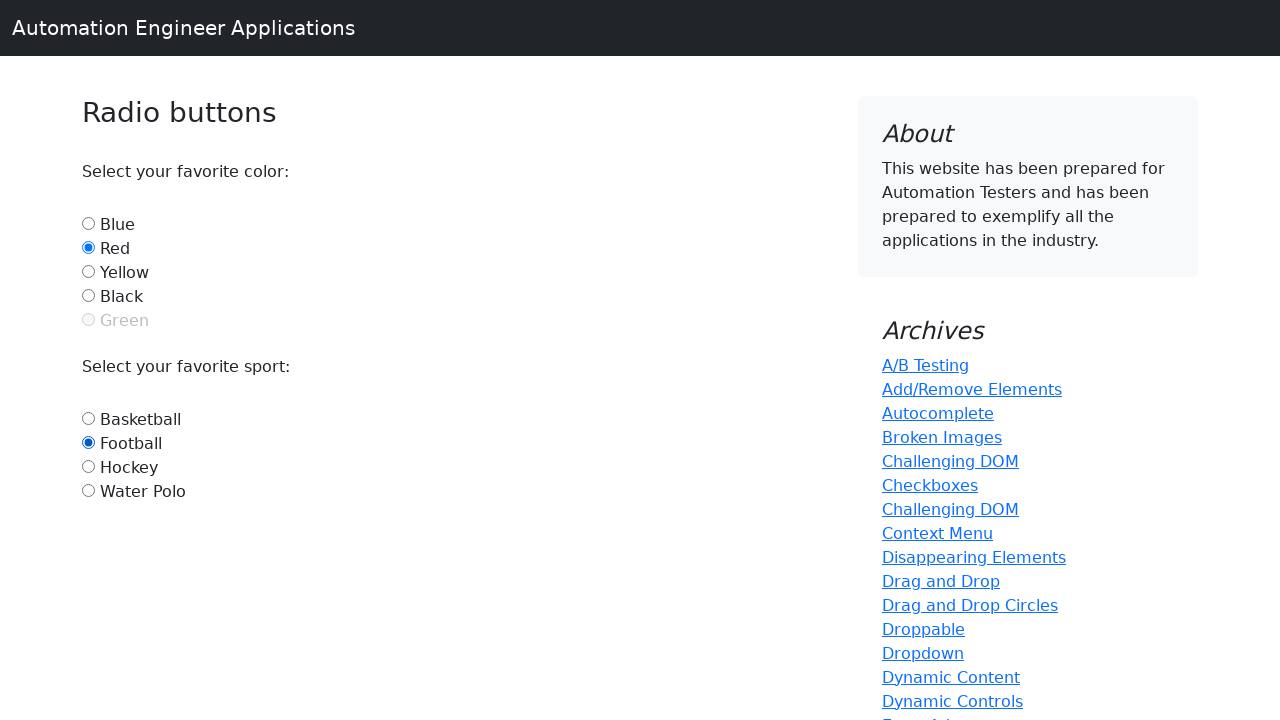

Verified Football radio button is selected
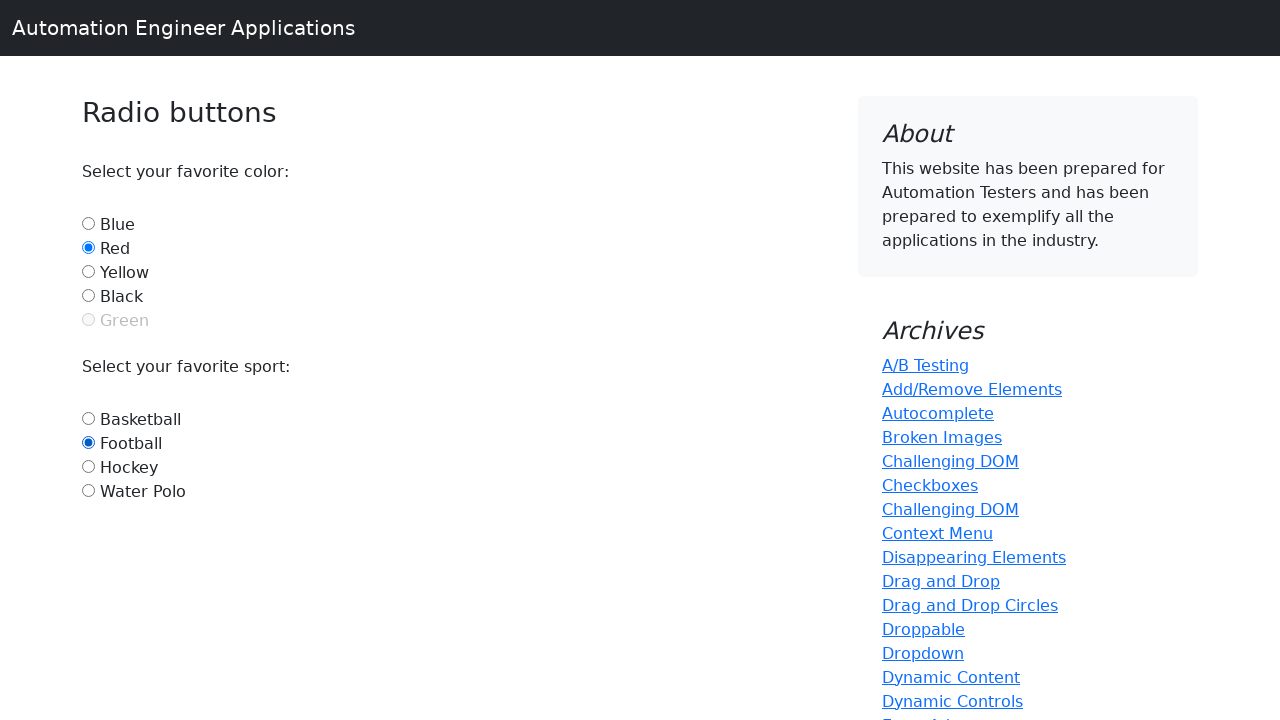

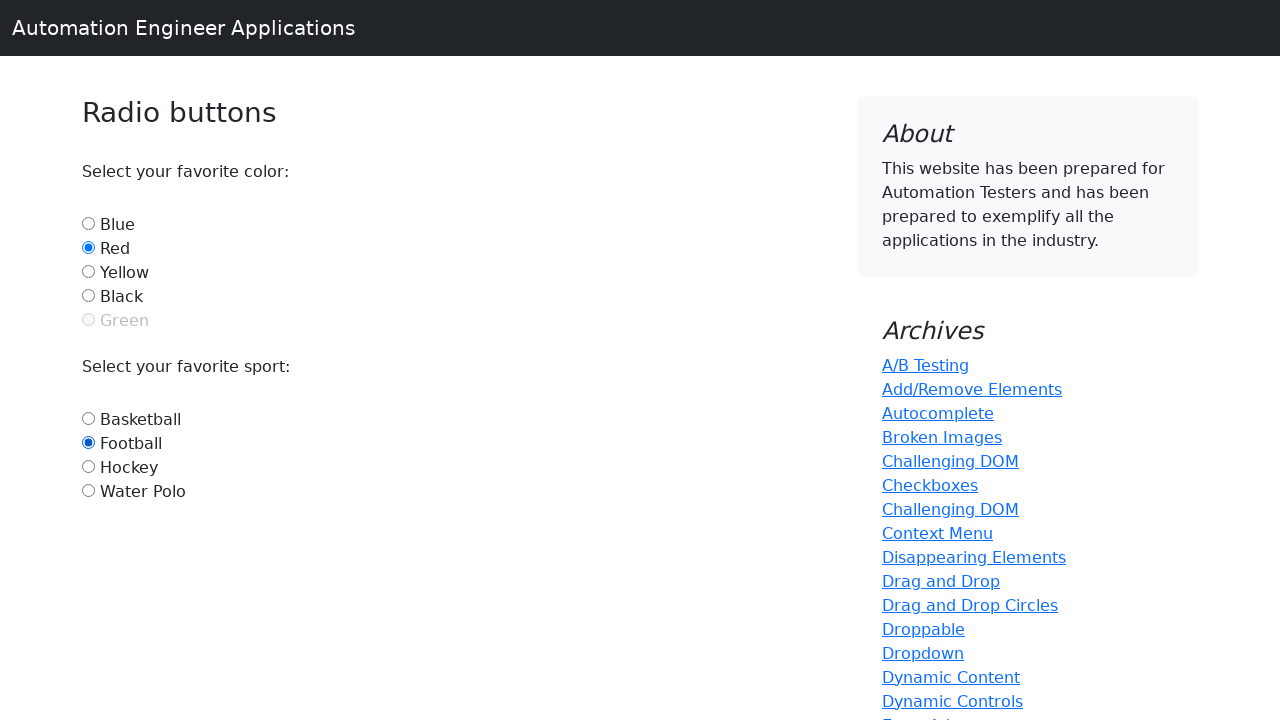